Tests hover functionality by hovering over the first avatar on the page and verifying that the additional user information (figcaption) becomes visible.

Starting URL: http://the-internet.herokuapp.com/hovers

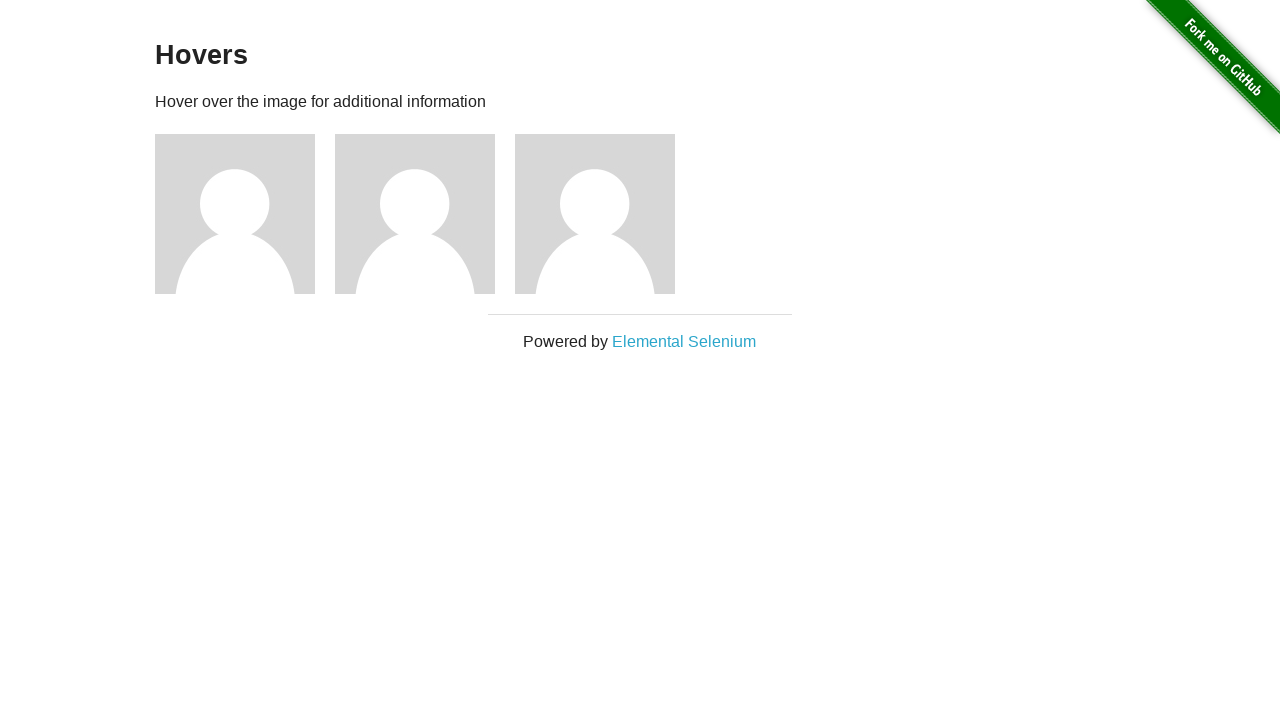

Located the first avatar figure element
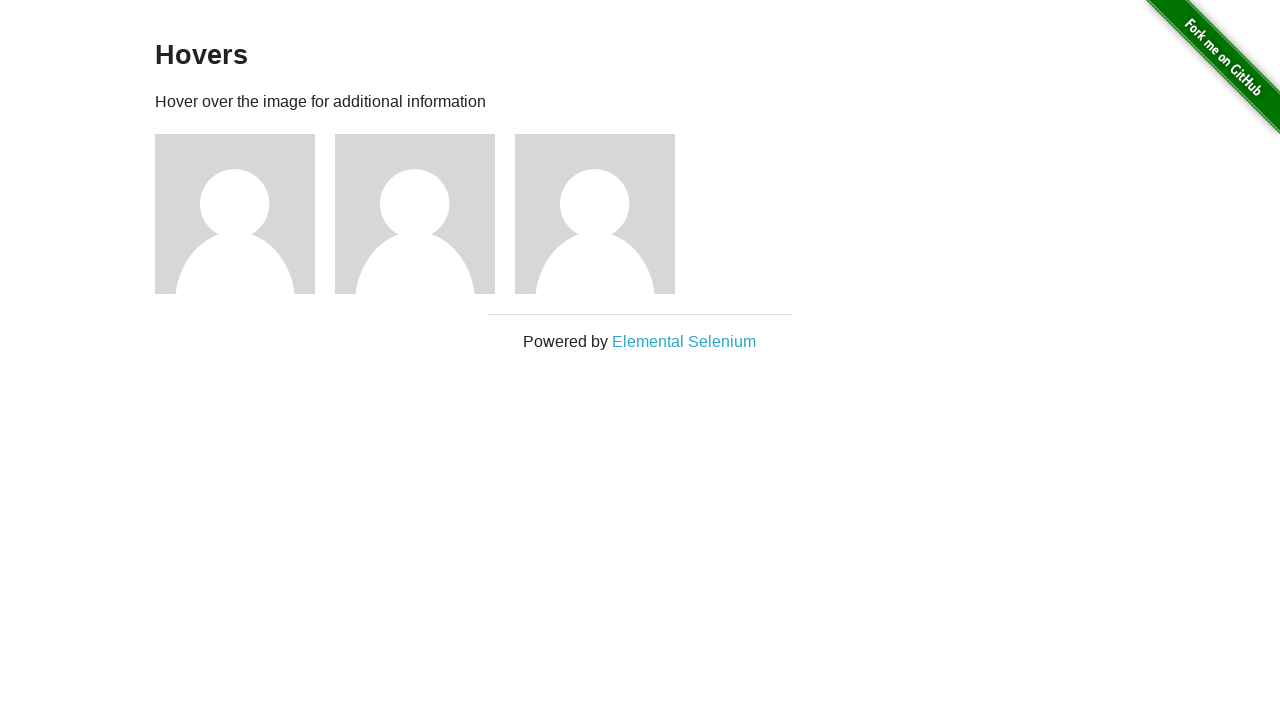

Hovered over the first avatar at (245, 214) on .figure >> nth=0
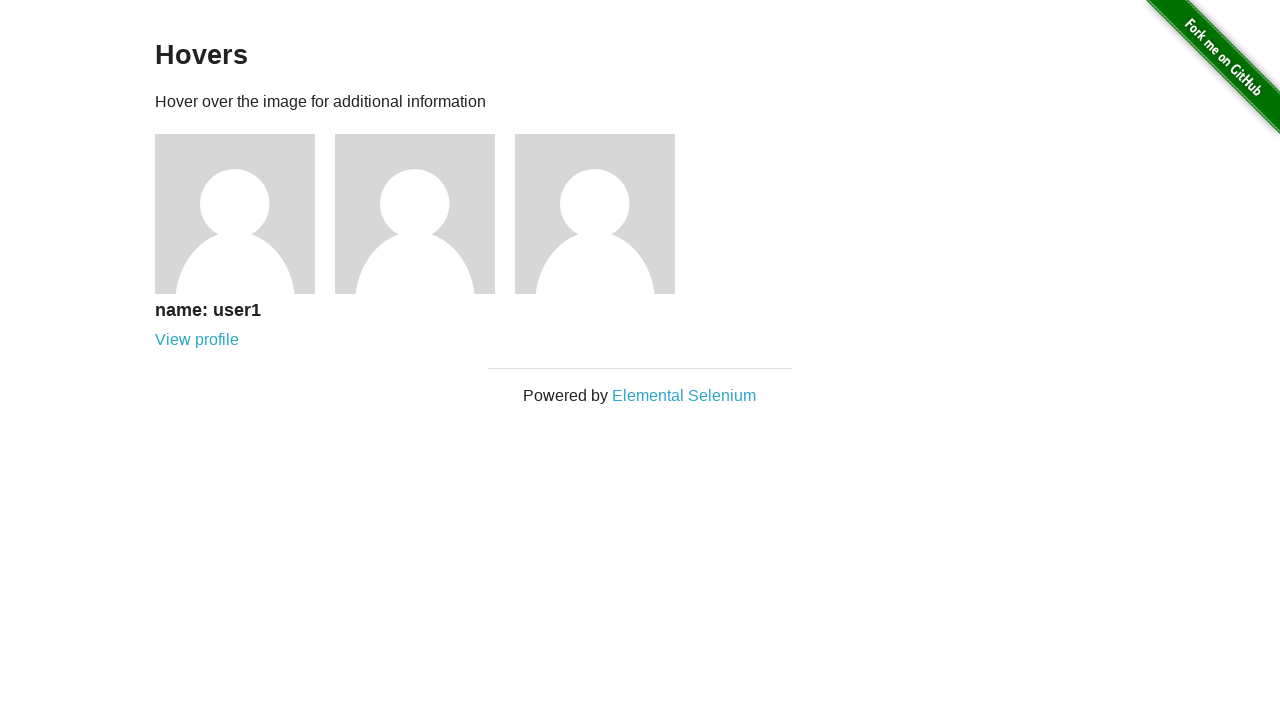

Located the figcaption element
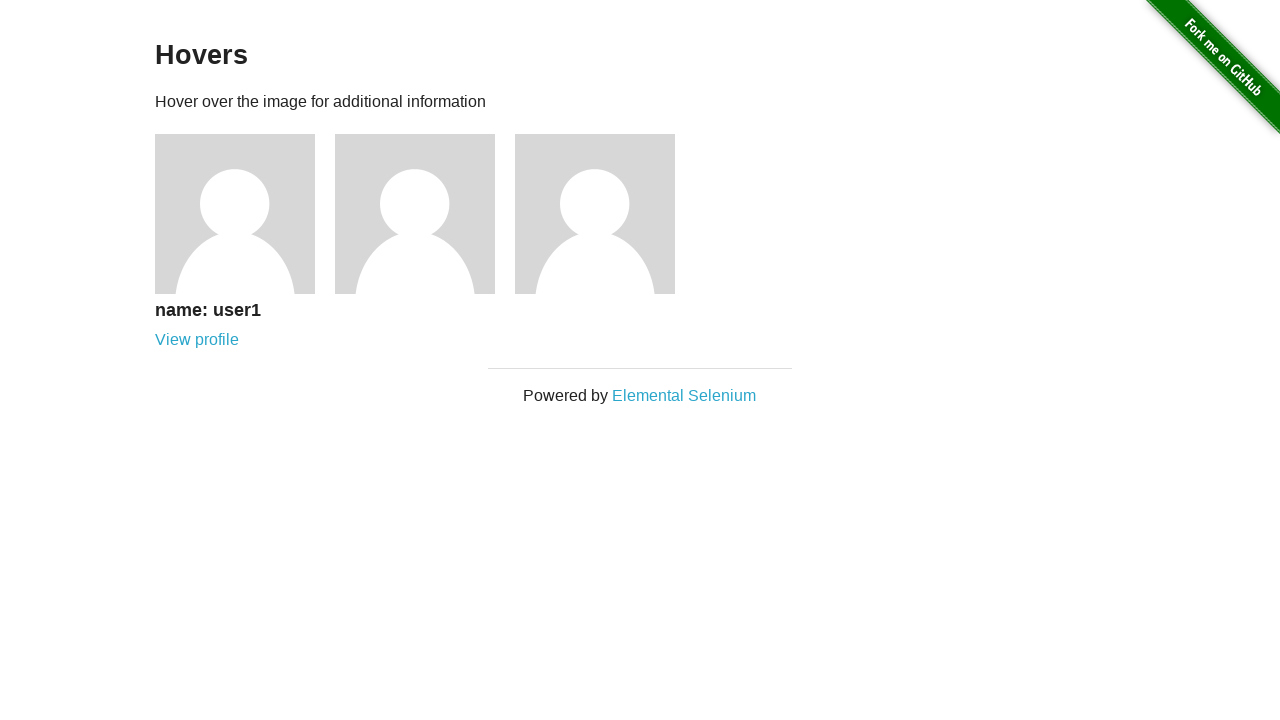

Verified that user information (figcaption) is visible after hover
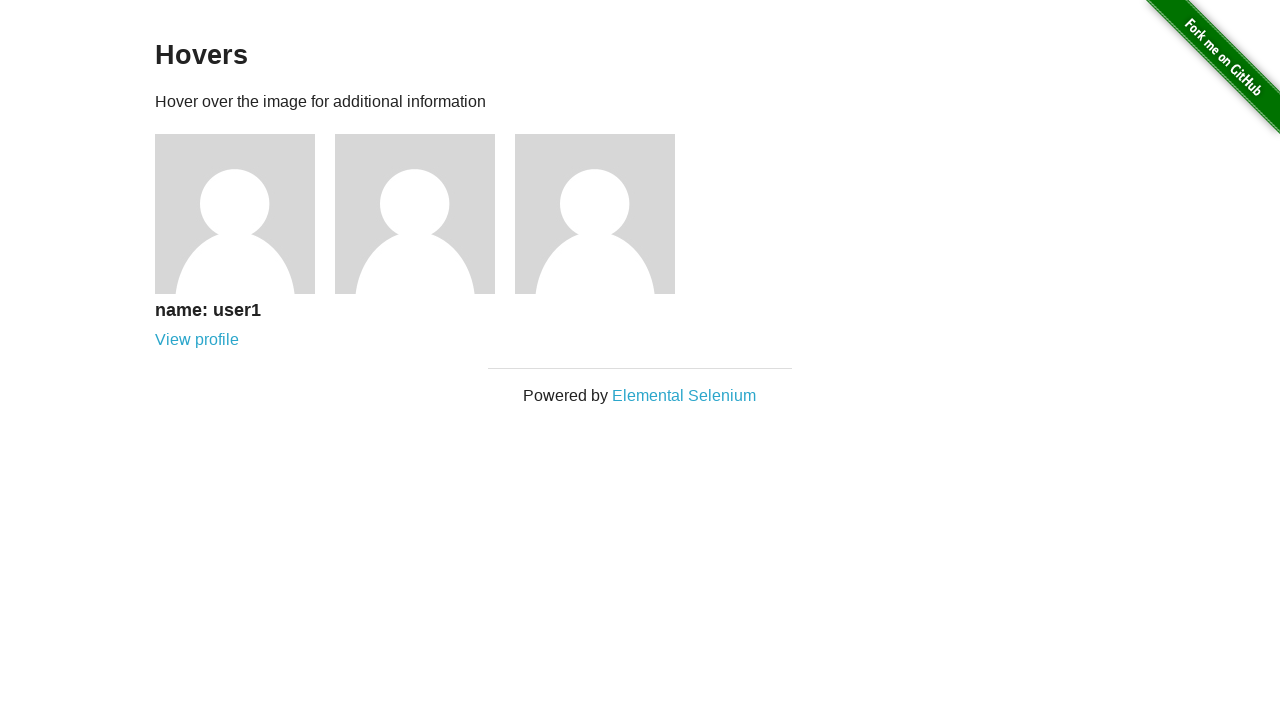

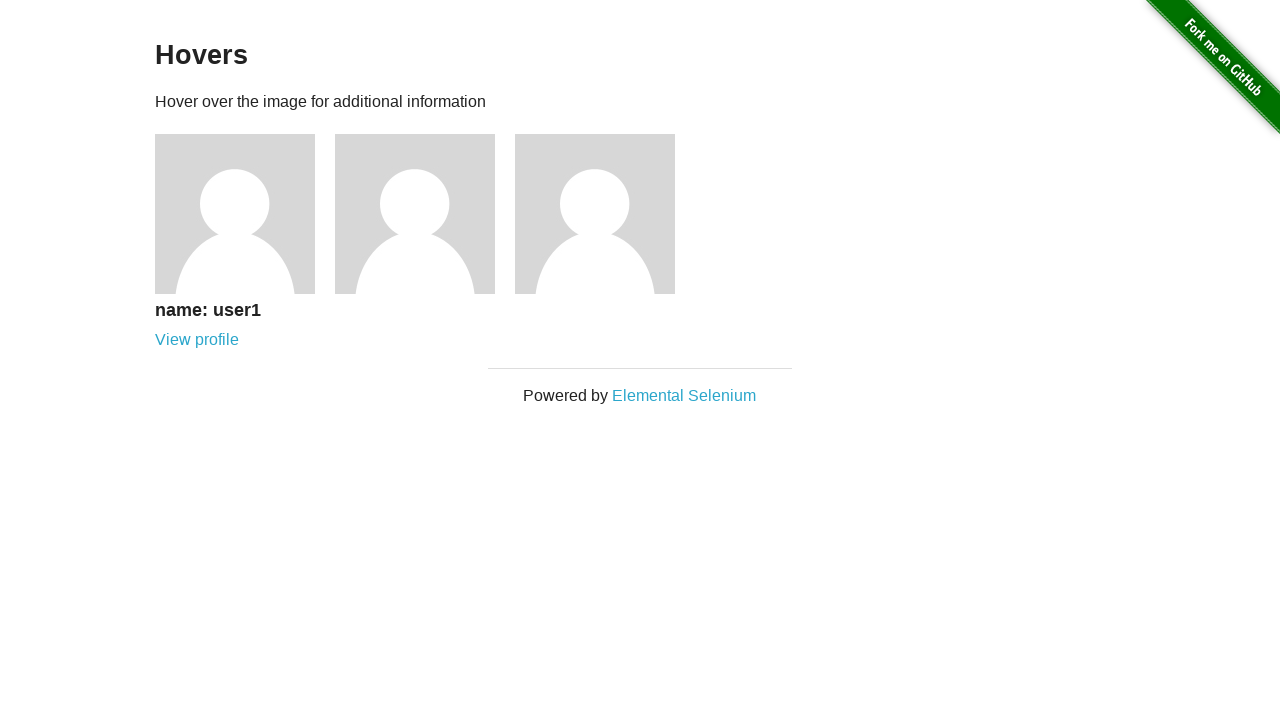